Tests W3Schools alert functionality by navigating to the alert demo page, opening the Try it Yourself editor in a new tab, switching to the frame containing the demo, and triggering an alert

Starting URL: https://www.w3schools.com/jsref/met_win_alert.asp

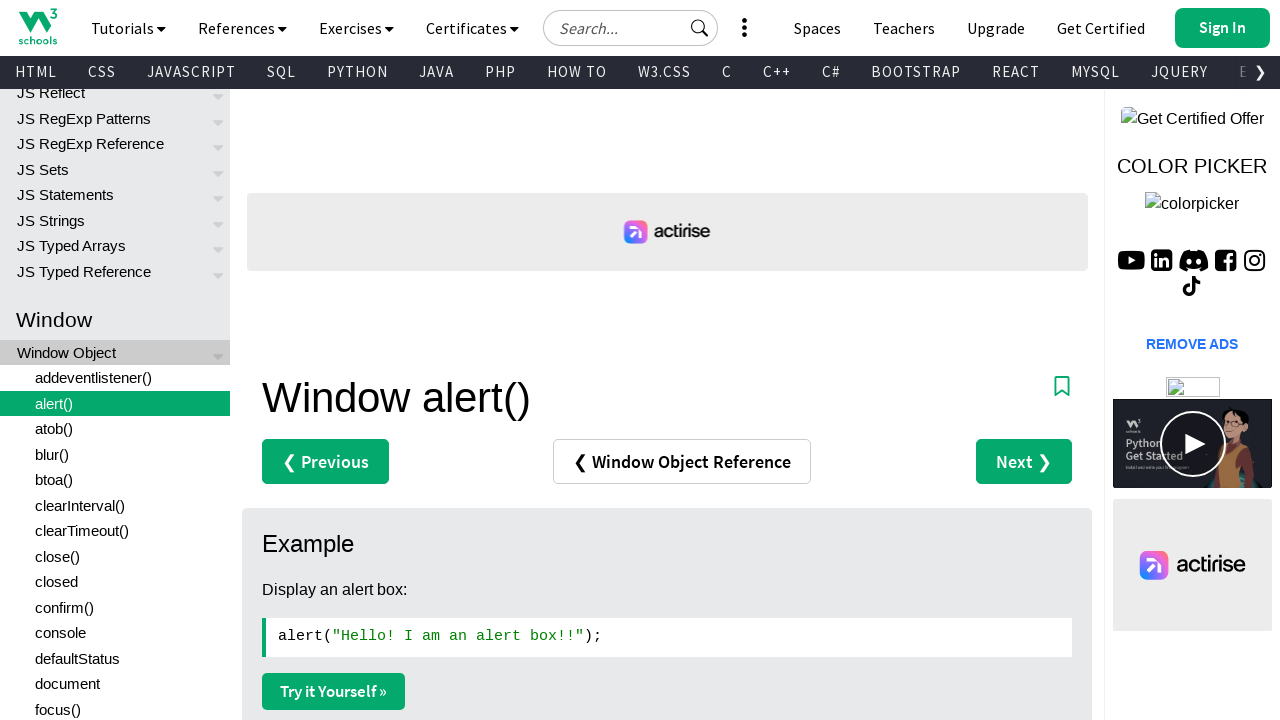

Navigated to W3Schools alert demo page
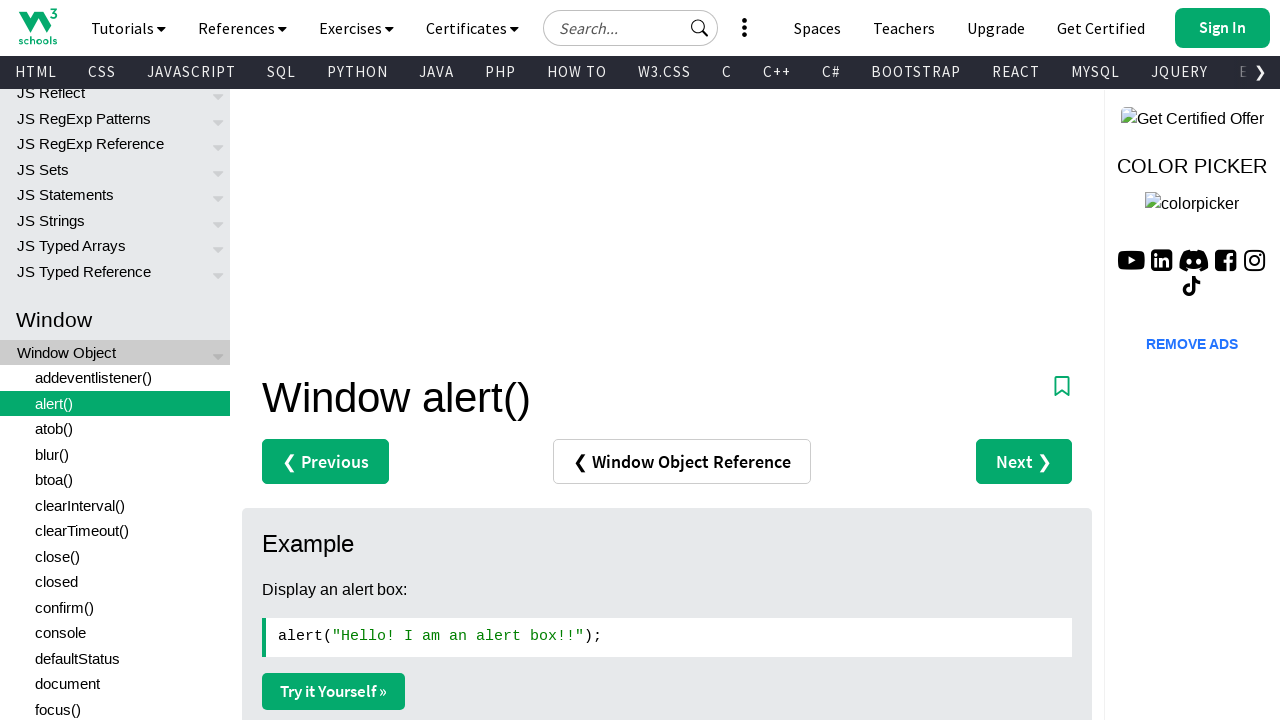

Clicked 'Try it Yourself' link and new tab opened at (334, 691) on a:has-text('Try it Yourself')
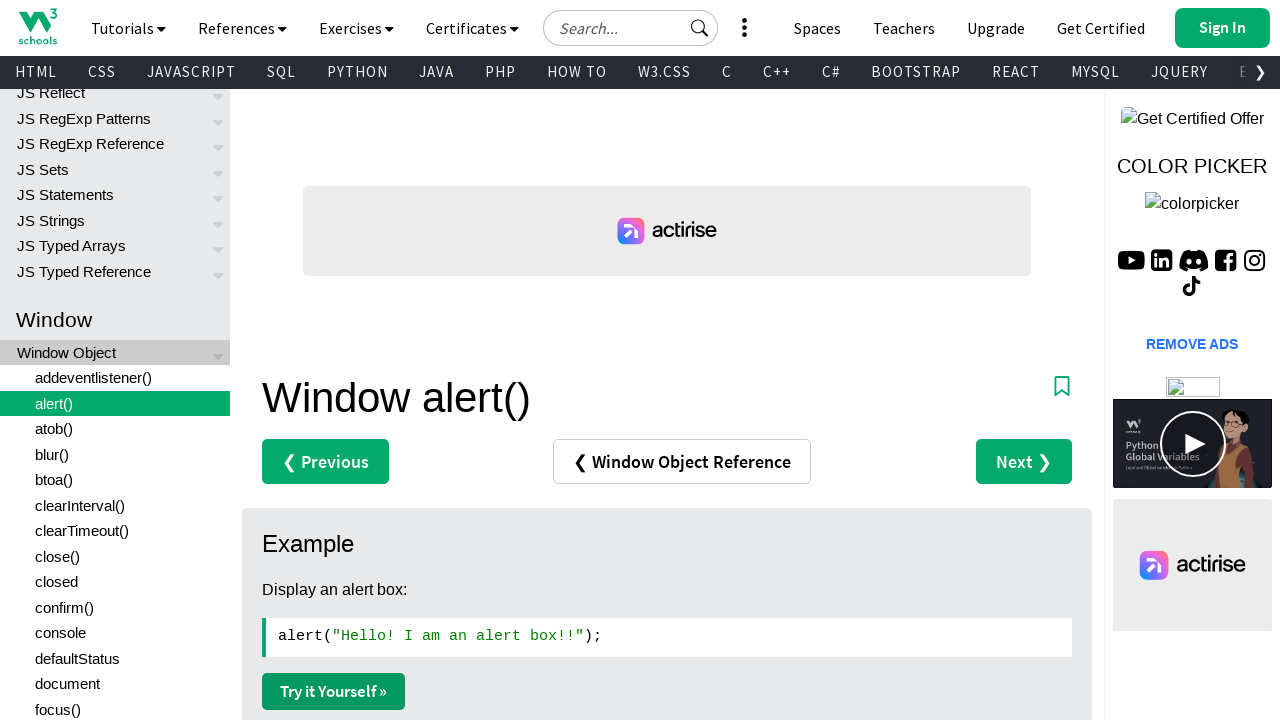

Located the demo iframe
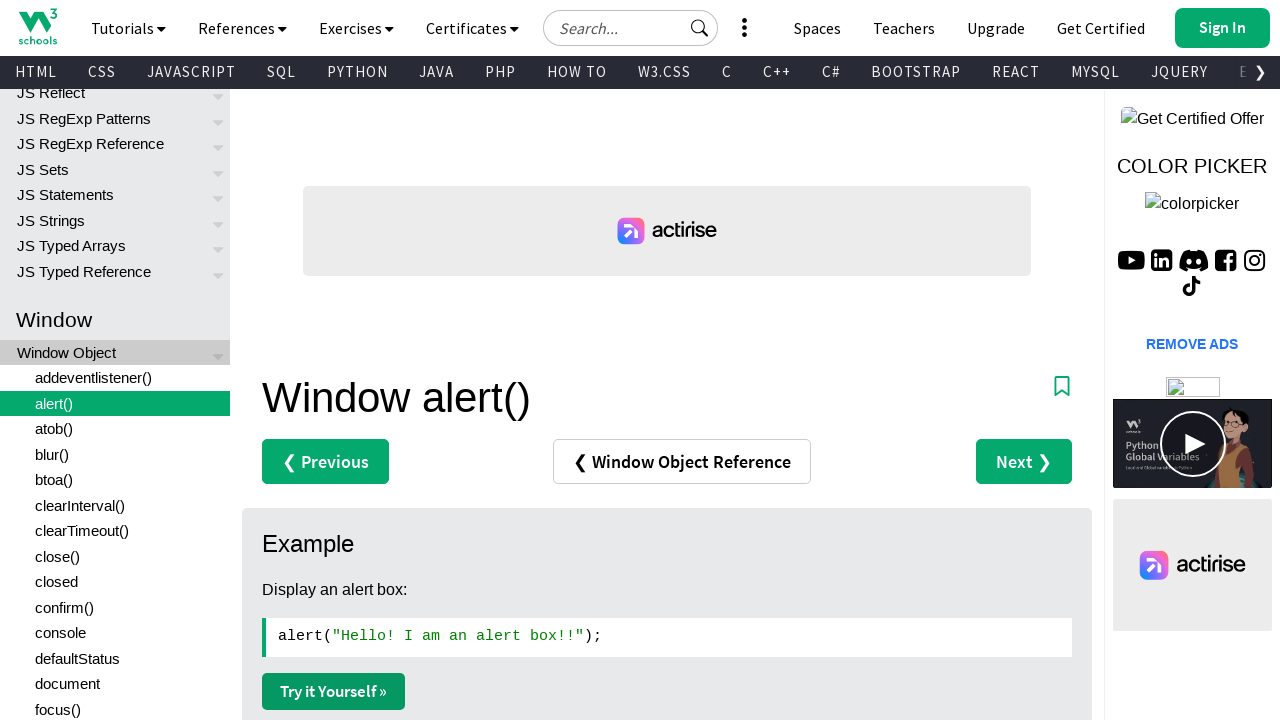

Clicked 'Try it' button to trigger alert at (551, 216) on #iframeResult >> internal:control=enter-frame >> button:has-text('Try it')
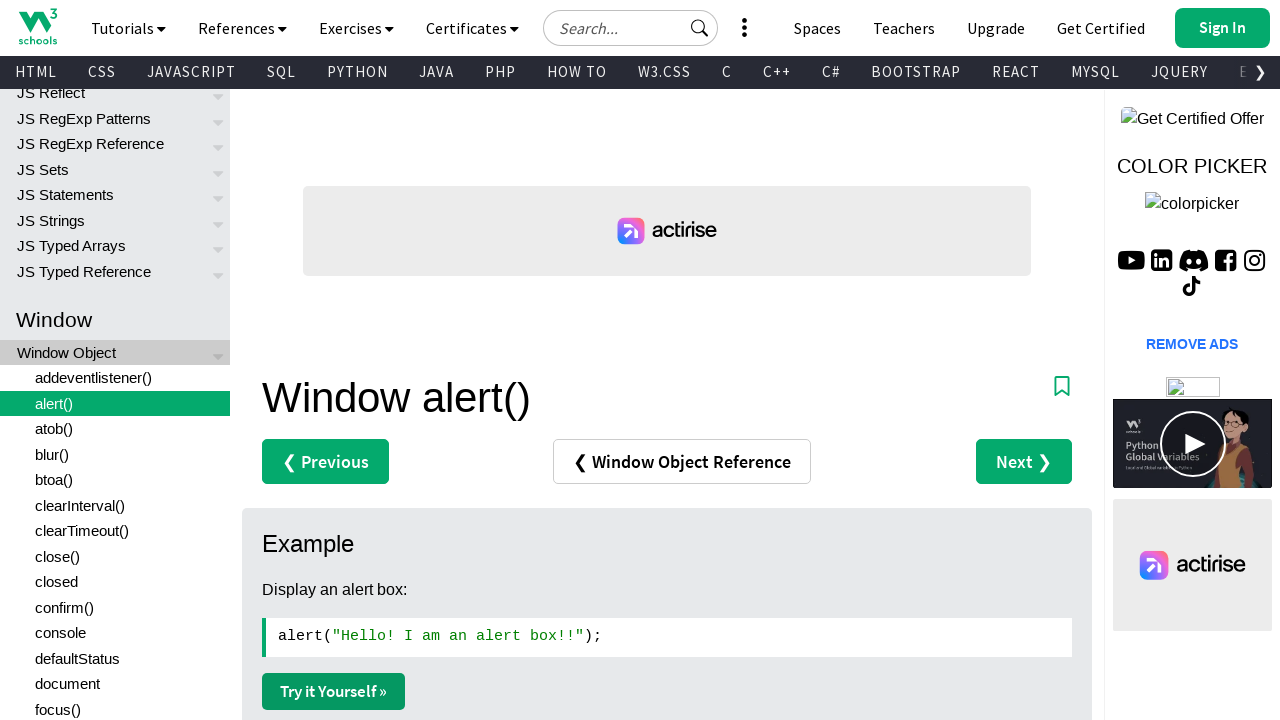

Set up alert handler to accept dialog
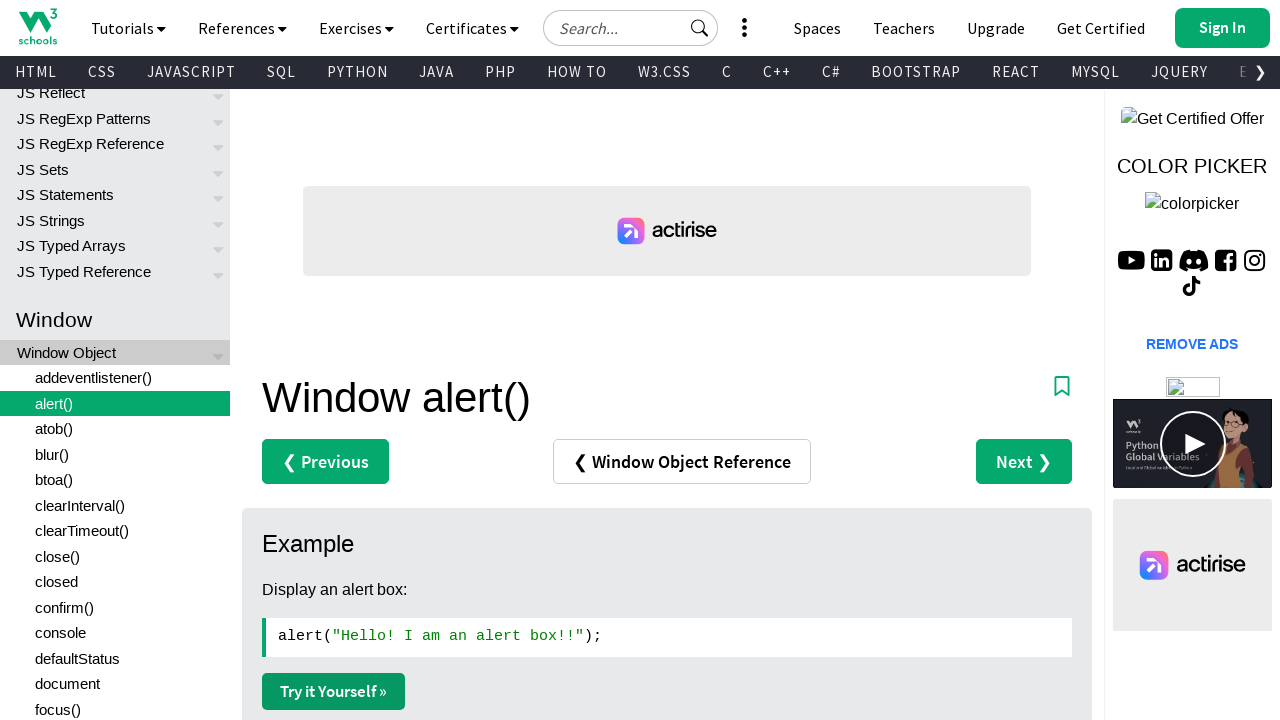

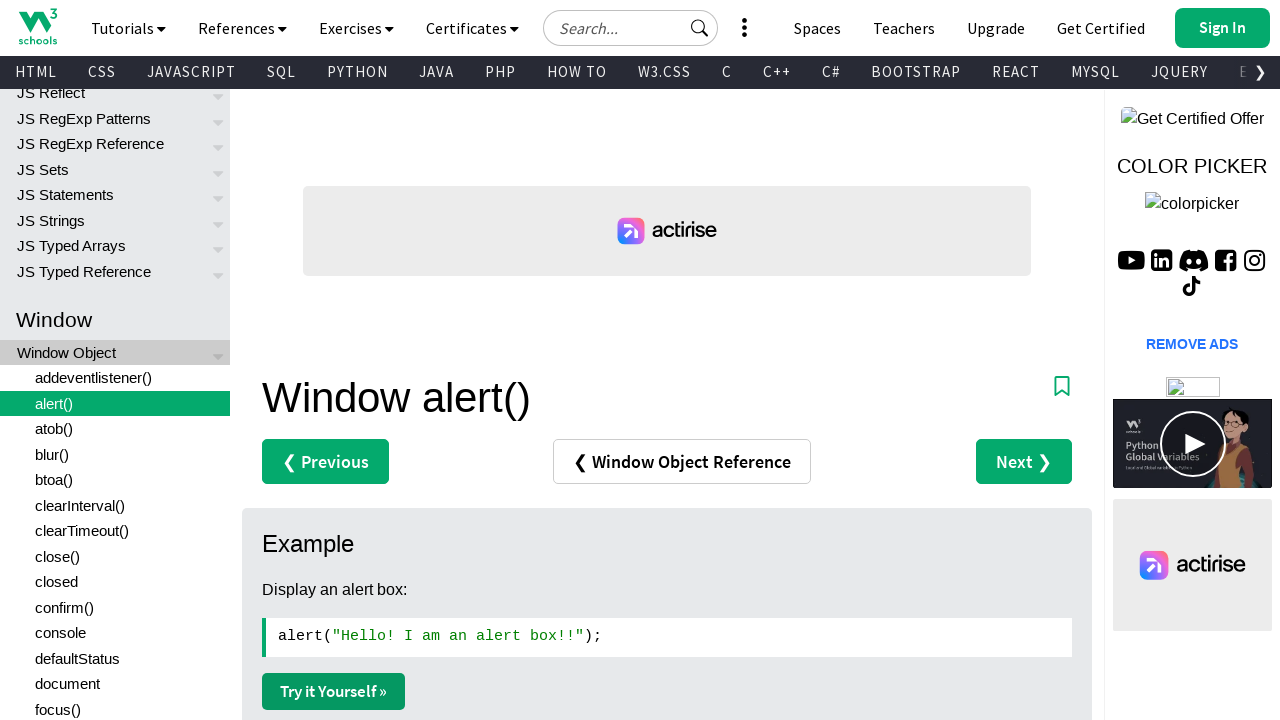